Navigates to Mercari Japan search results page for "lizlisa" in the fashion category and verifies that the item grid with product listings loads successfully.

Starting URL: https://jp.mercari.com/en/search?keyword=lizlisa&category_id=1&lang=en&sort=created_time&order=desc

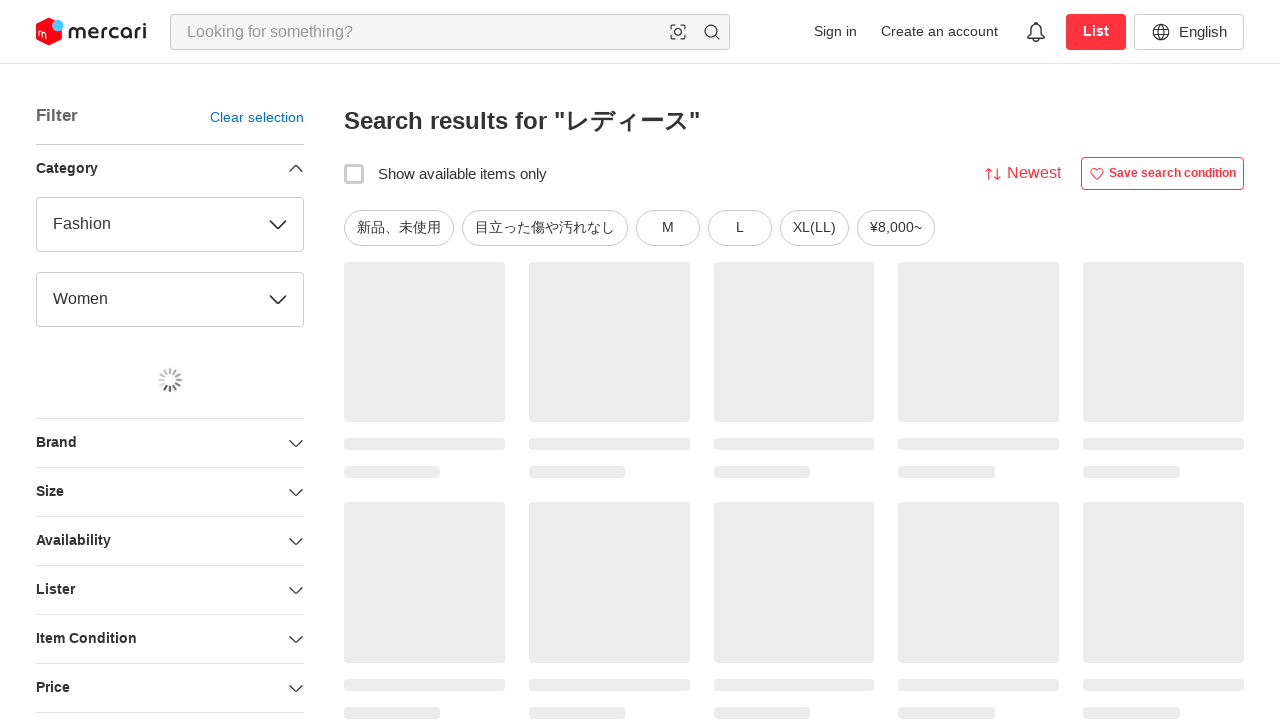

Waited for item grid to load on Mercari Japan search results page
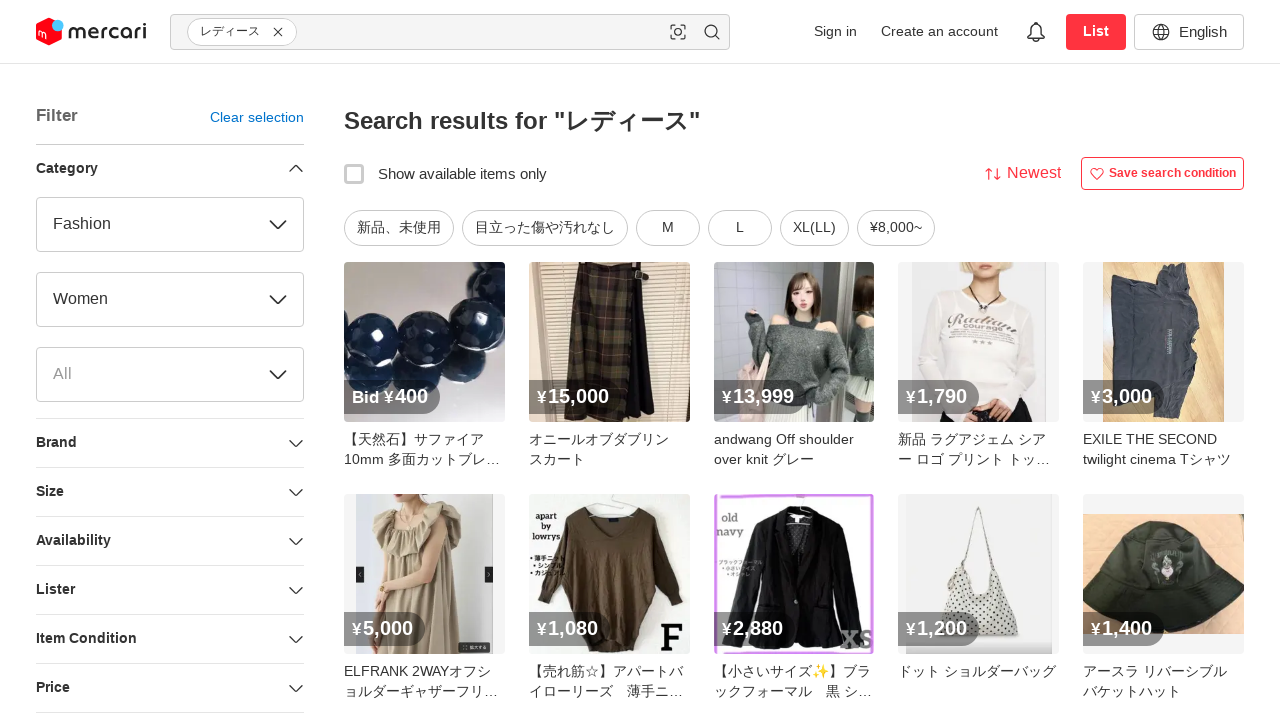

Verified that item cells are present in the grid with product listings
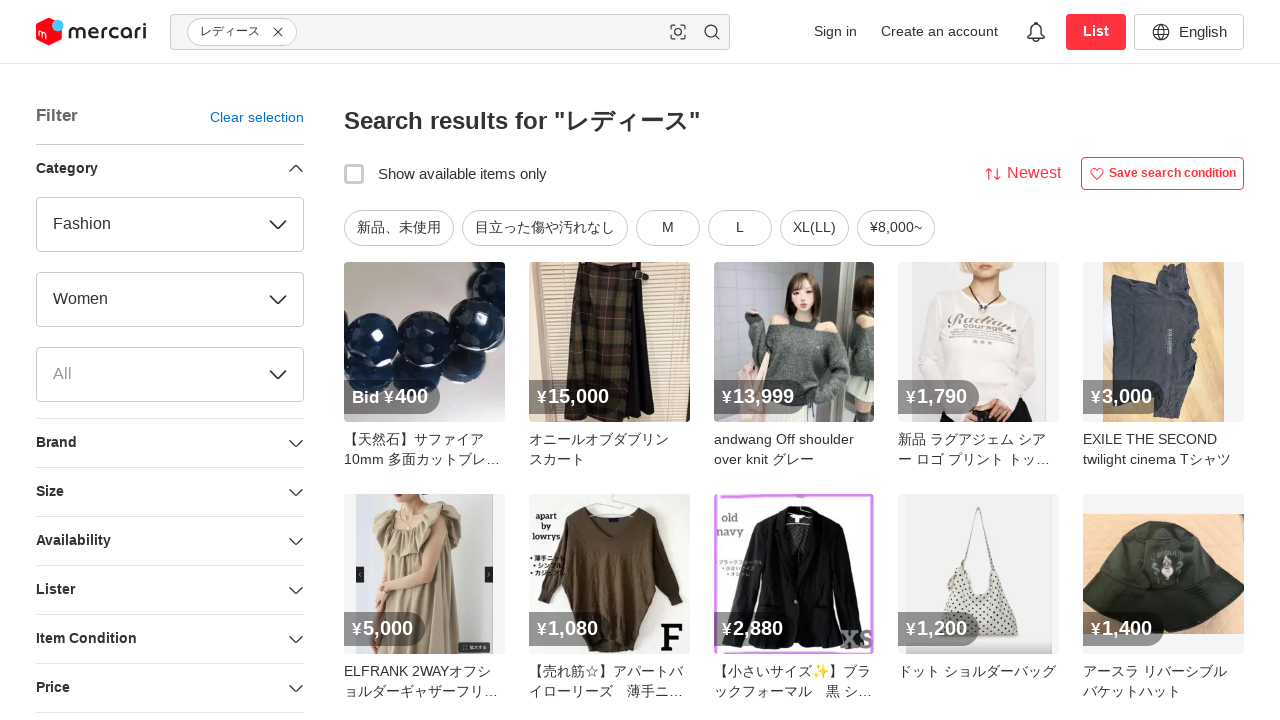

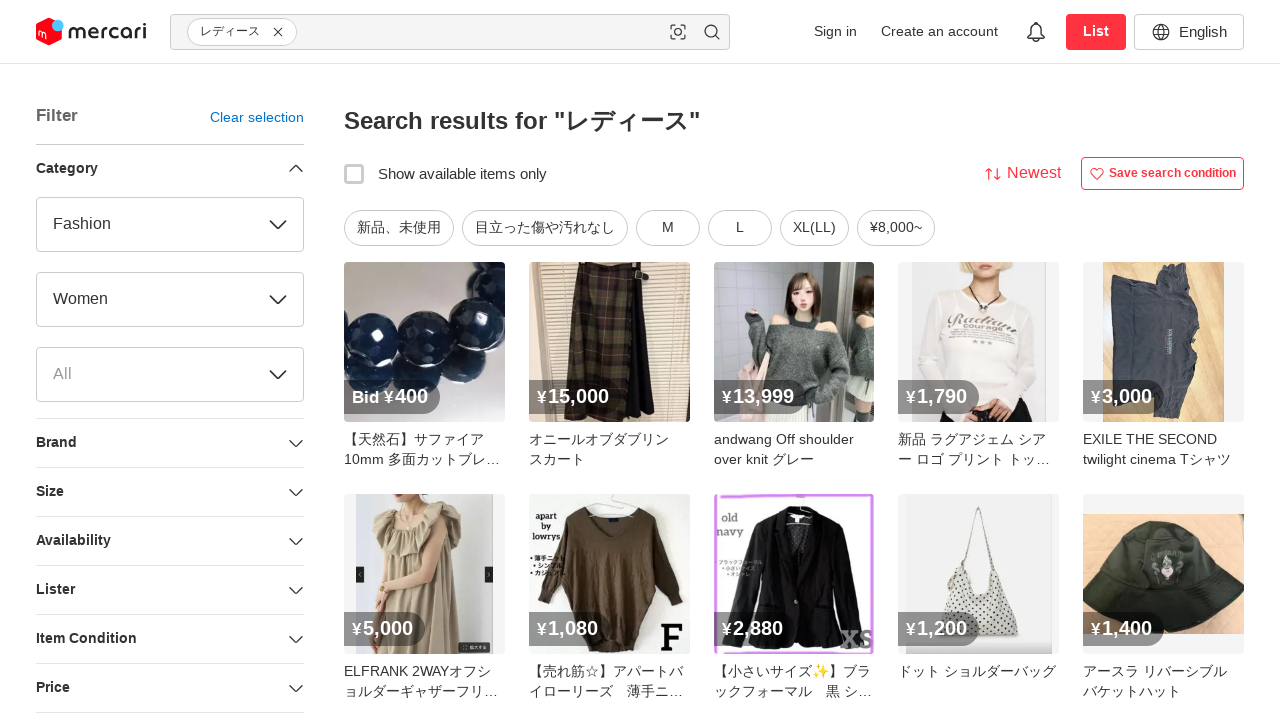